Tests cookie management functionality by adding a custom cookie, retrieving all cookies, deleting a specific cookie, and verifying the remaining cookies

Starting URL: https://opensource-demo.orangehrmlive.com/

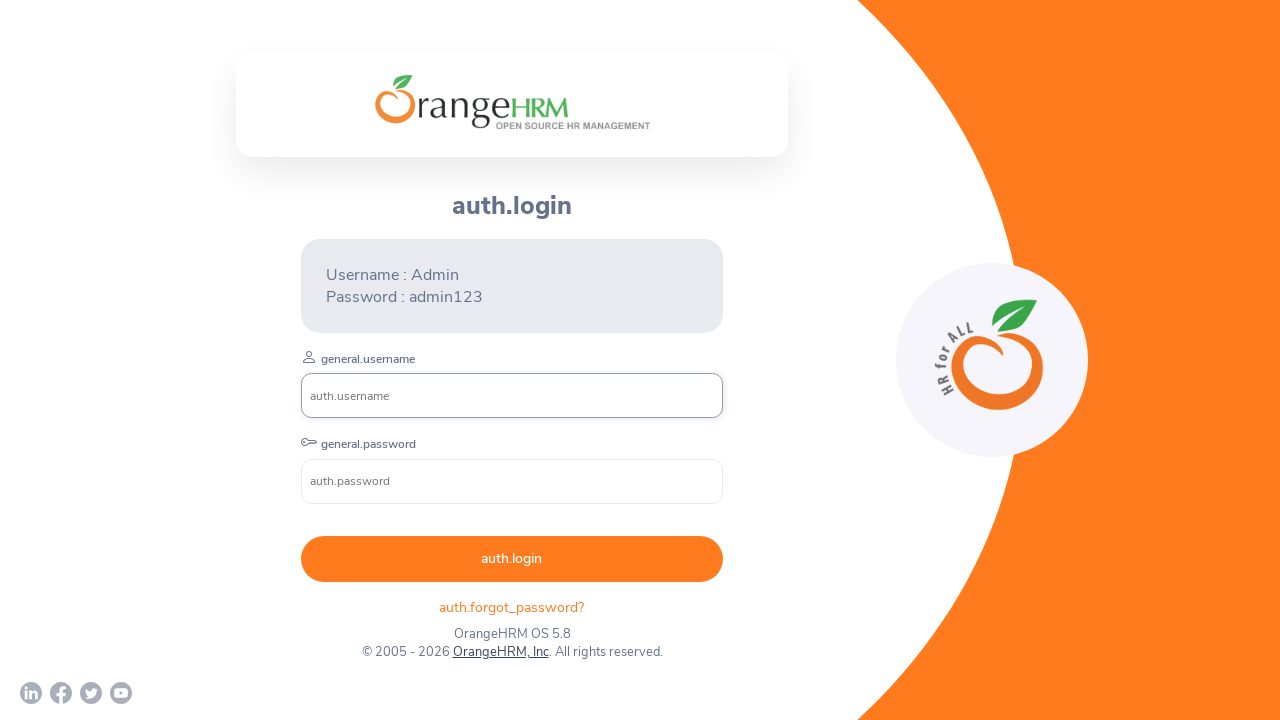

Added custom cookie 'testName' with value 'test value'
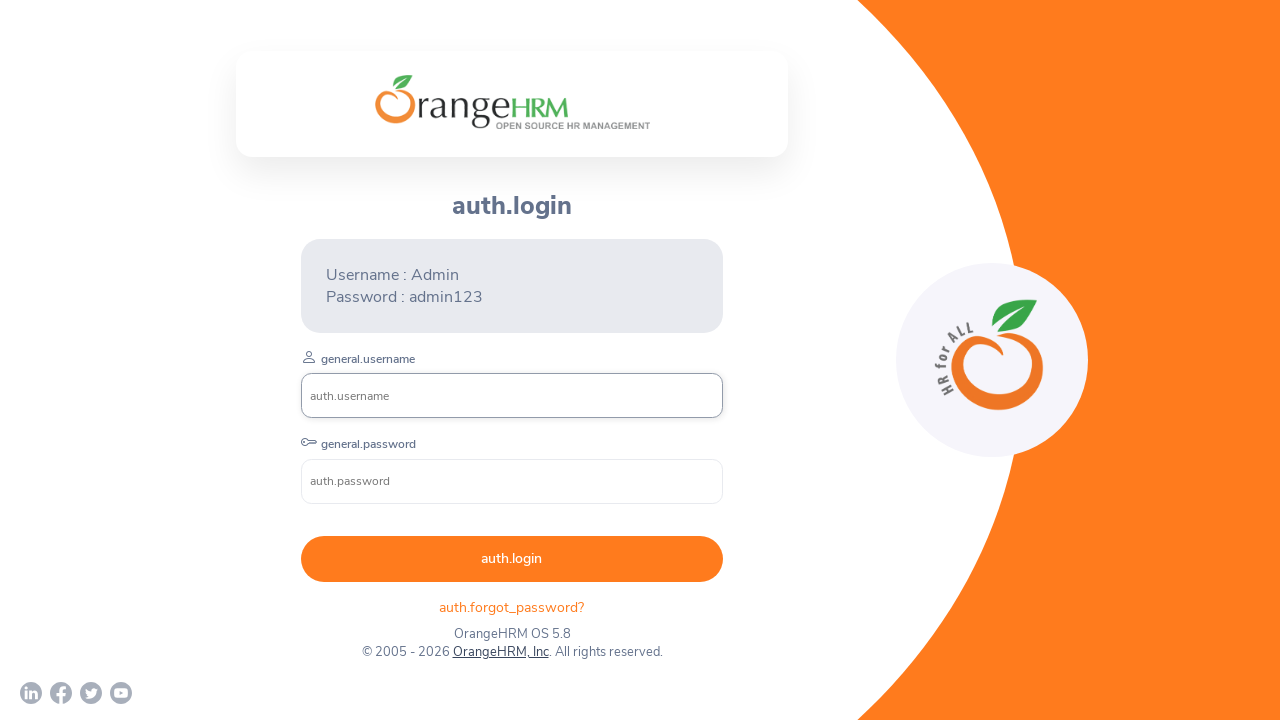

Retrieved all cookies from context
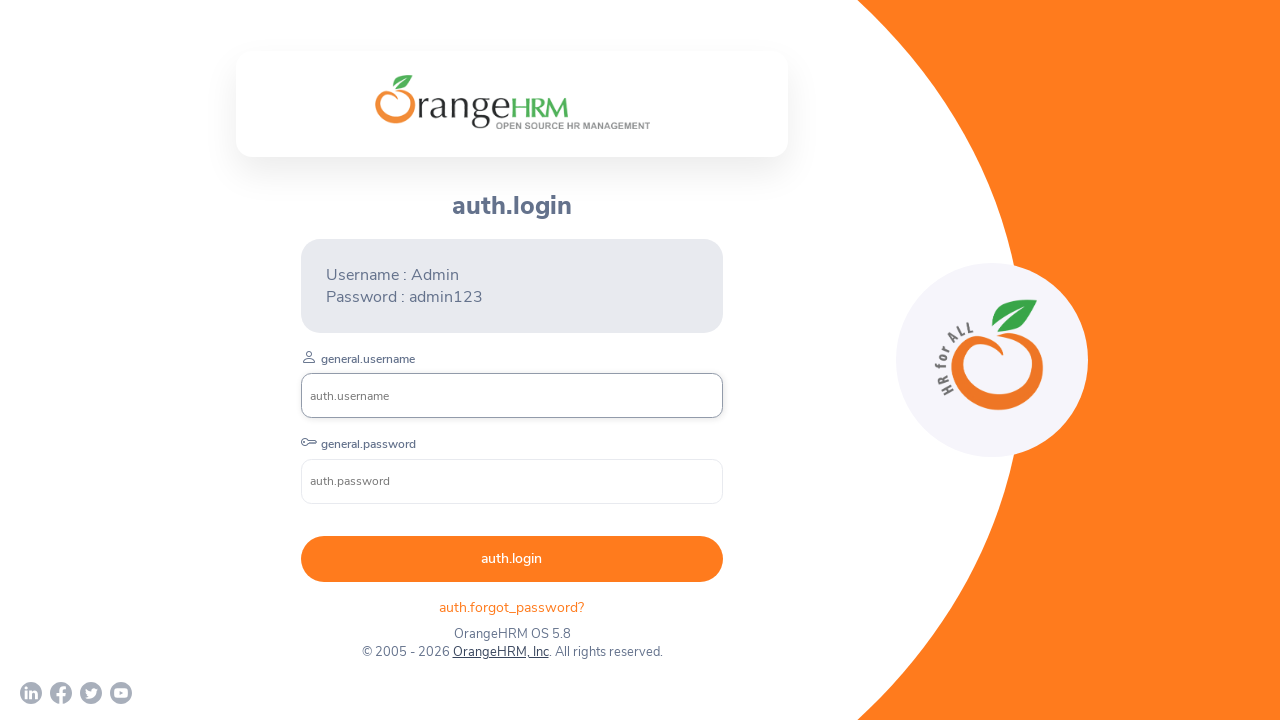

Printed all cookies information
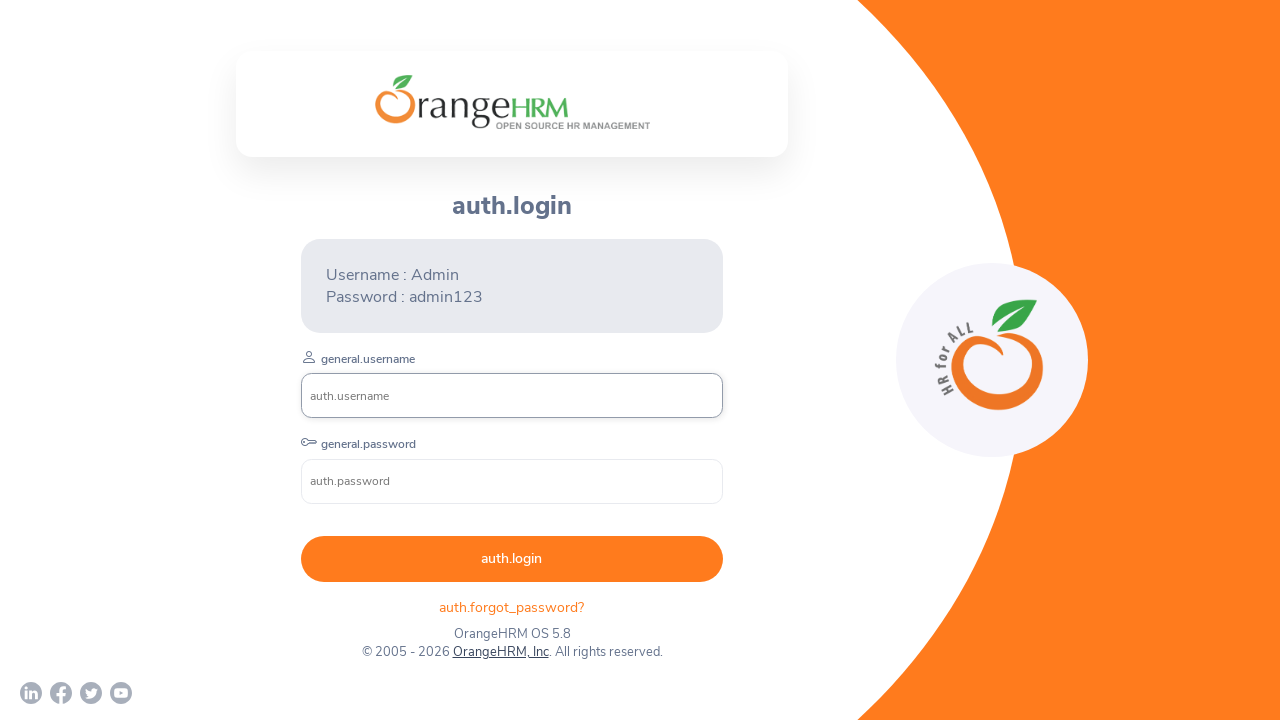

Cleared all cookies from context
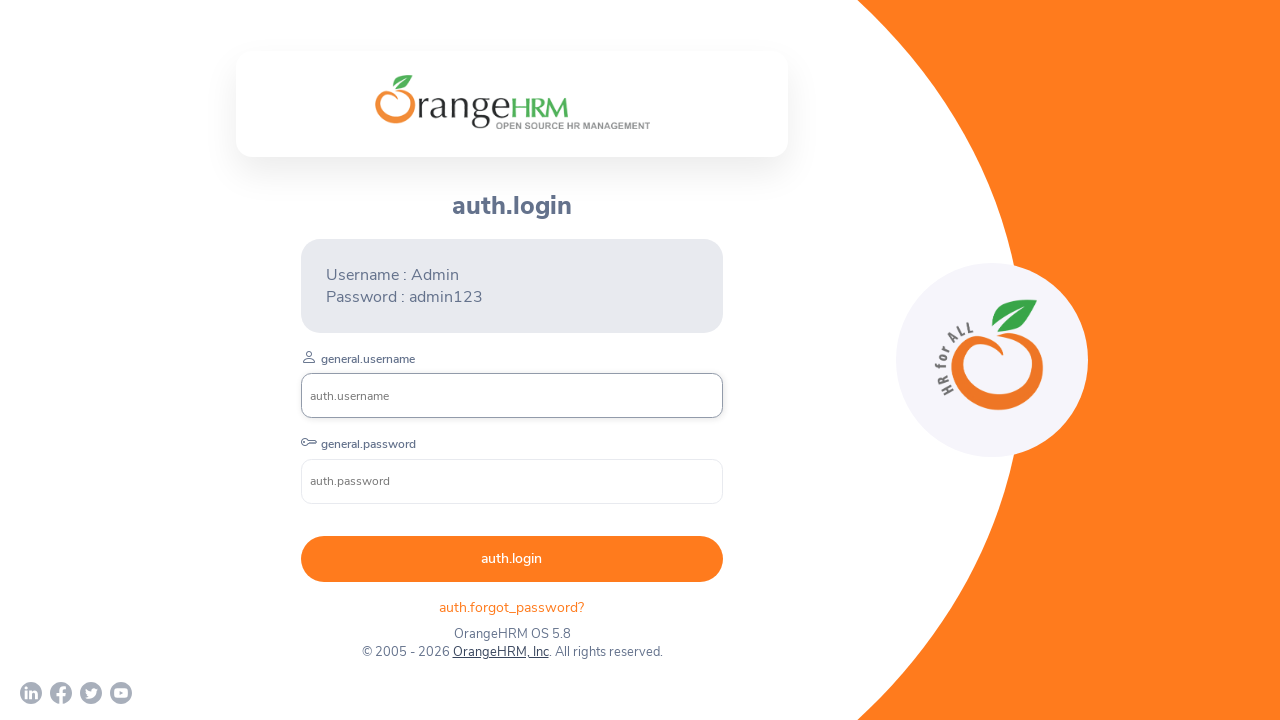

Re-added cookies excluding 'orangehrm'
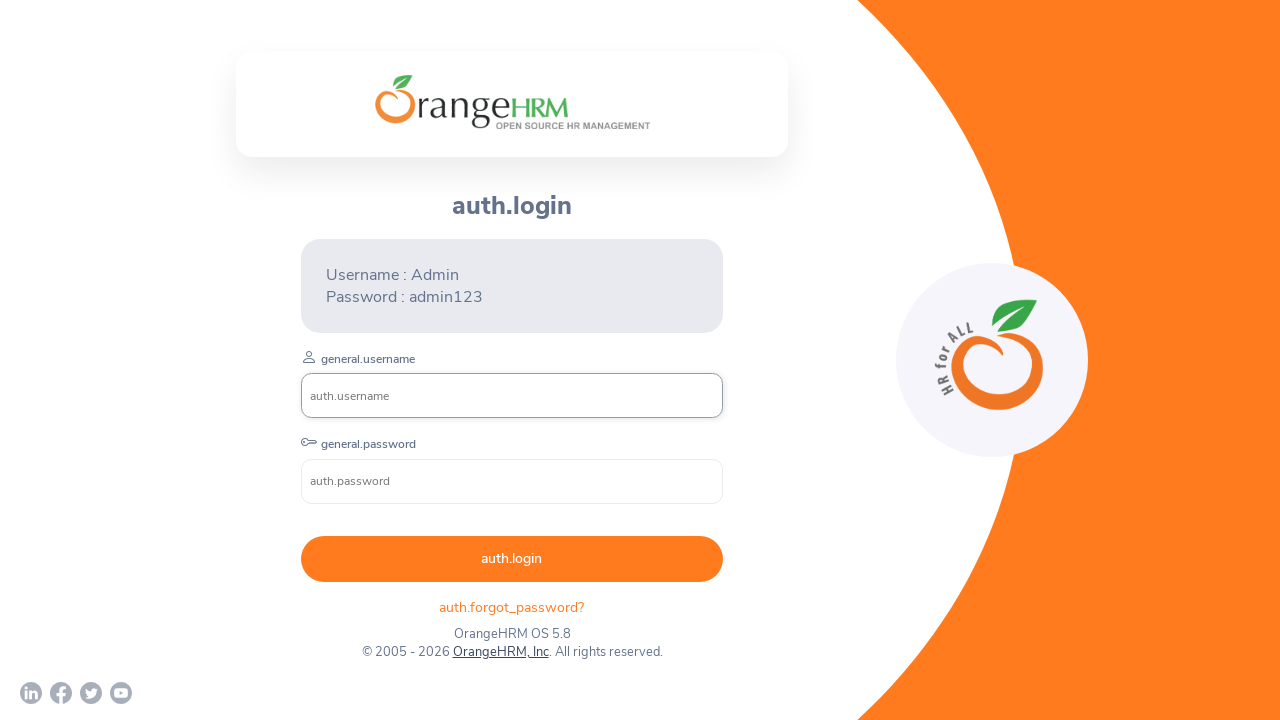

Separator printed
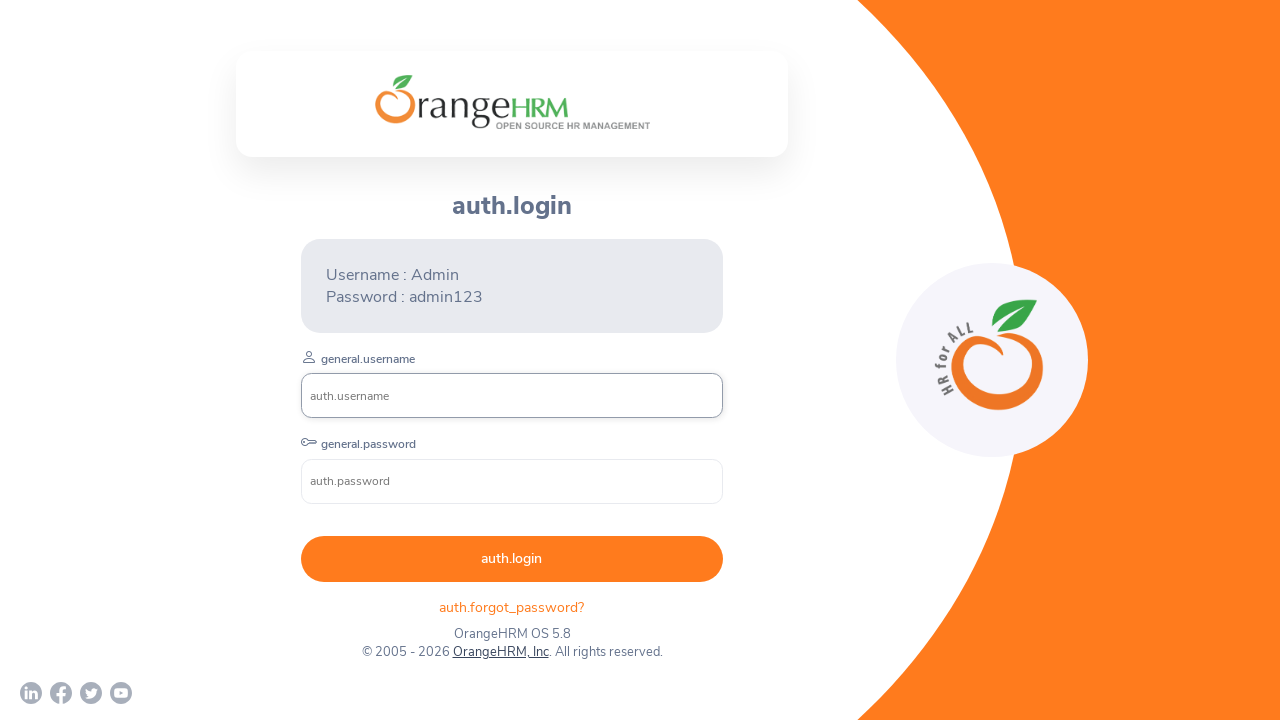

Retrieved remaining cookies after deletion
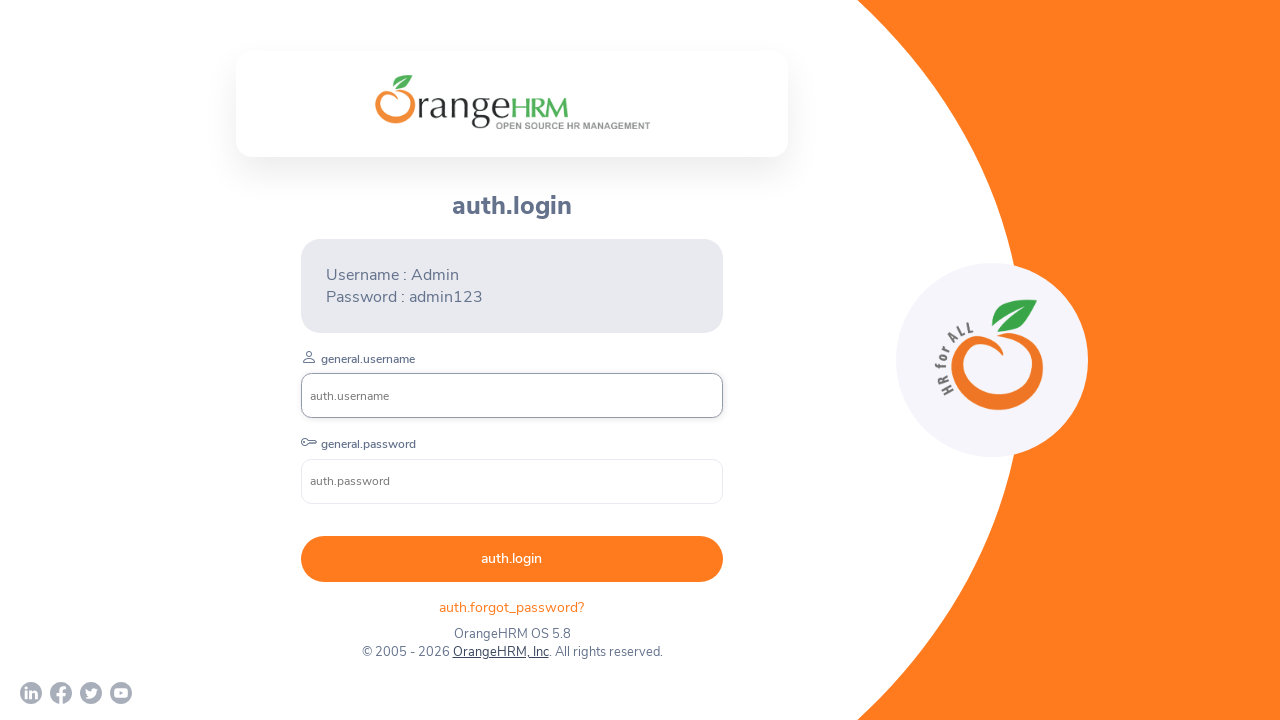

Printed remaining cookies information
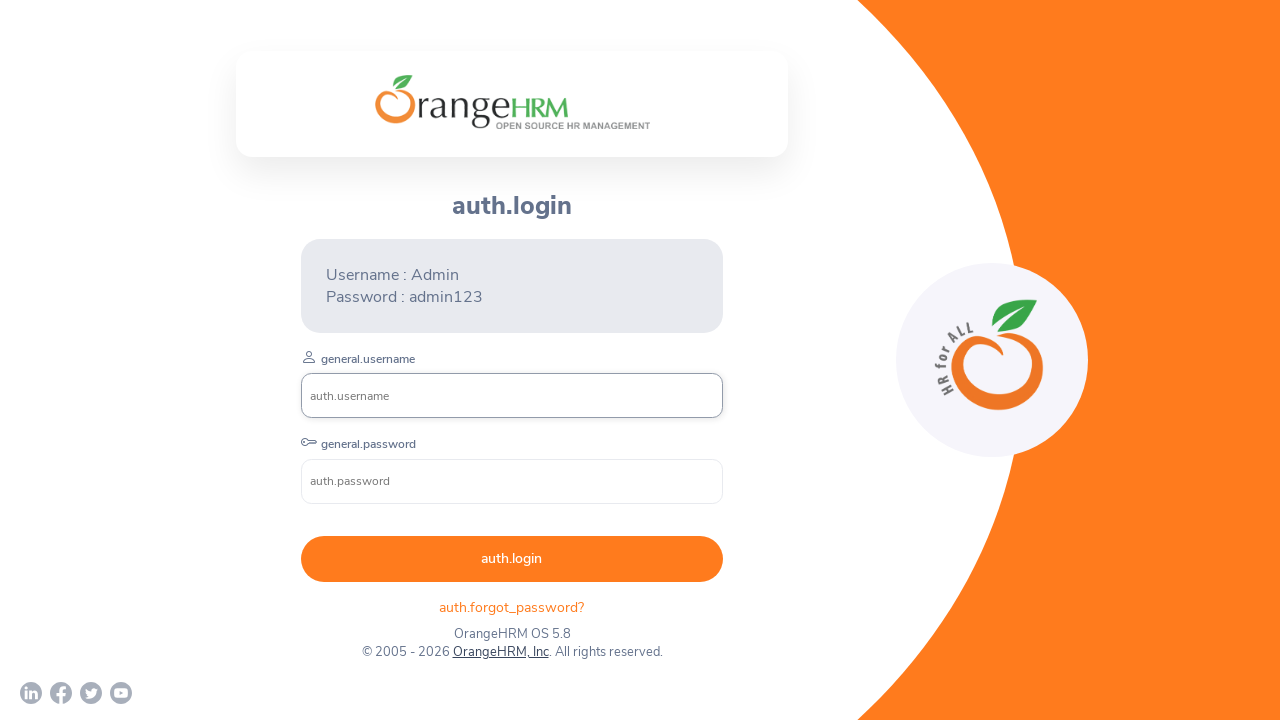

Retrieved specific cookie 'testName' from remaining cookies
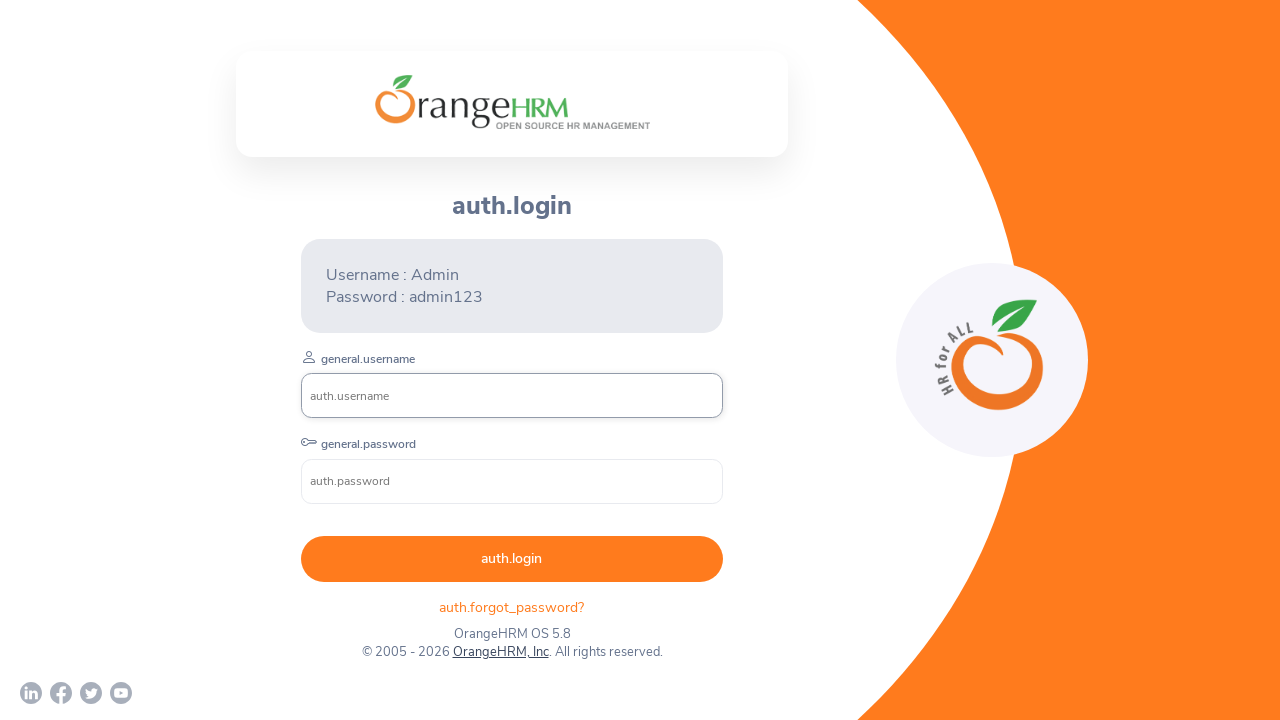

Printed testName cookie details
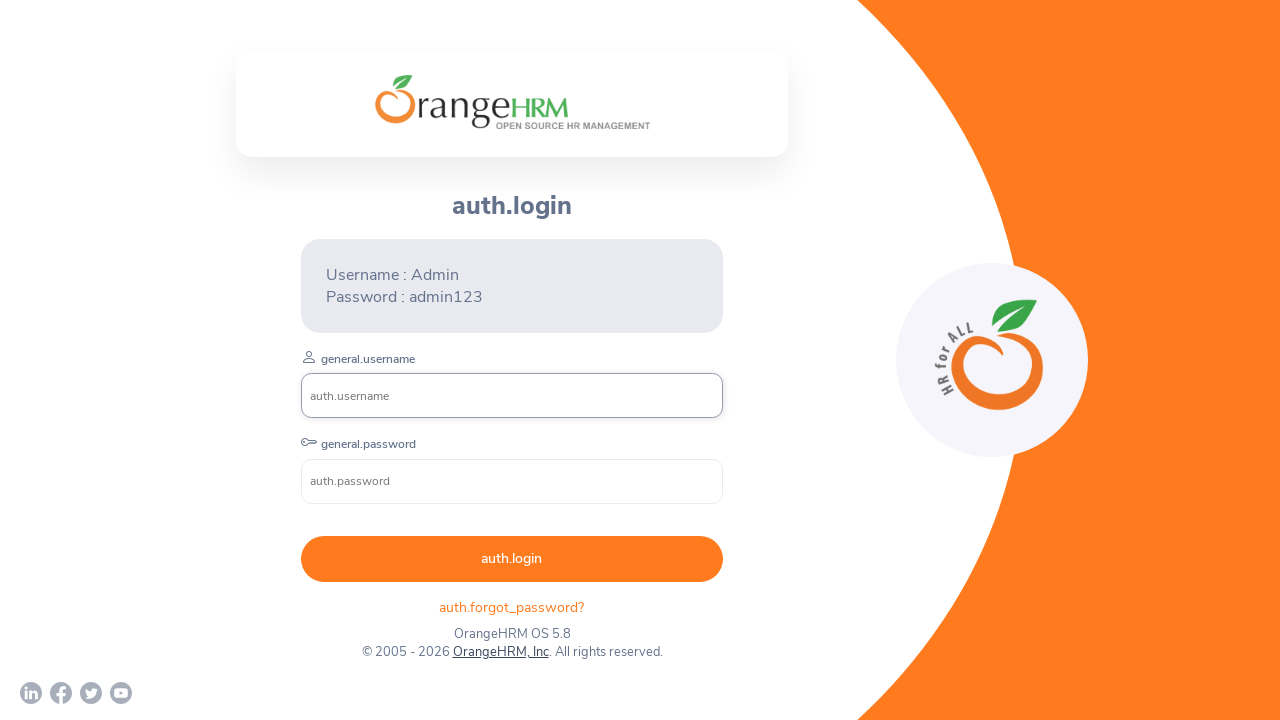

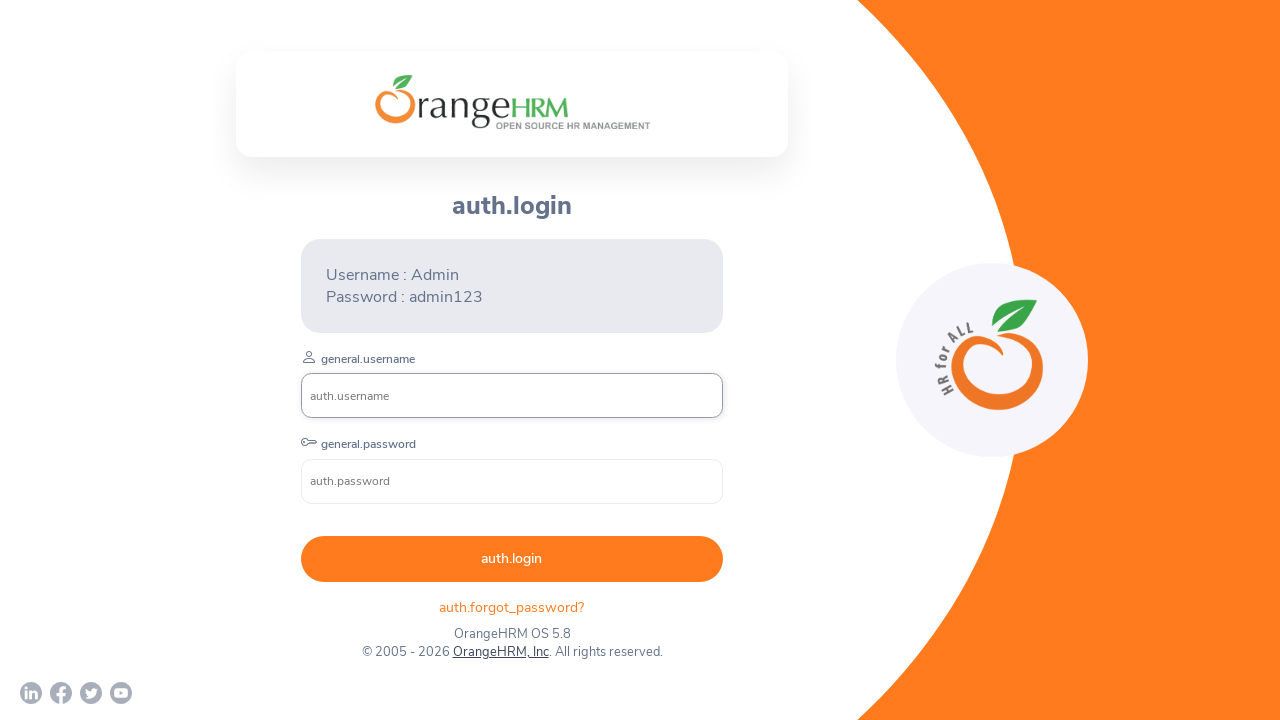